Tests page refresh functionality by modifying a text box value, refreshing the page, and verifying the text box resets to its default value

Starting URL: https://kristinek.github.io/site/examples/actions

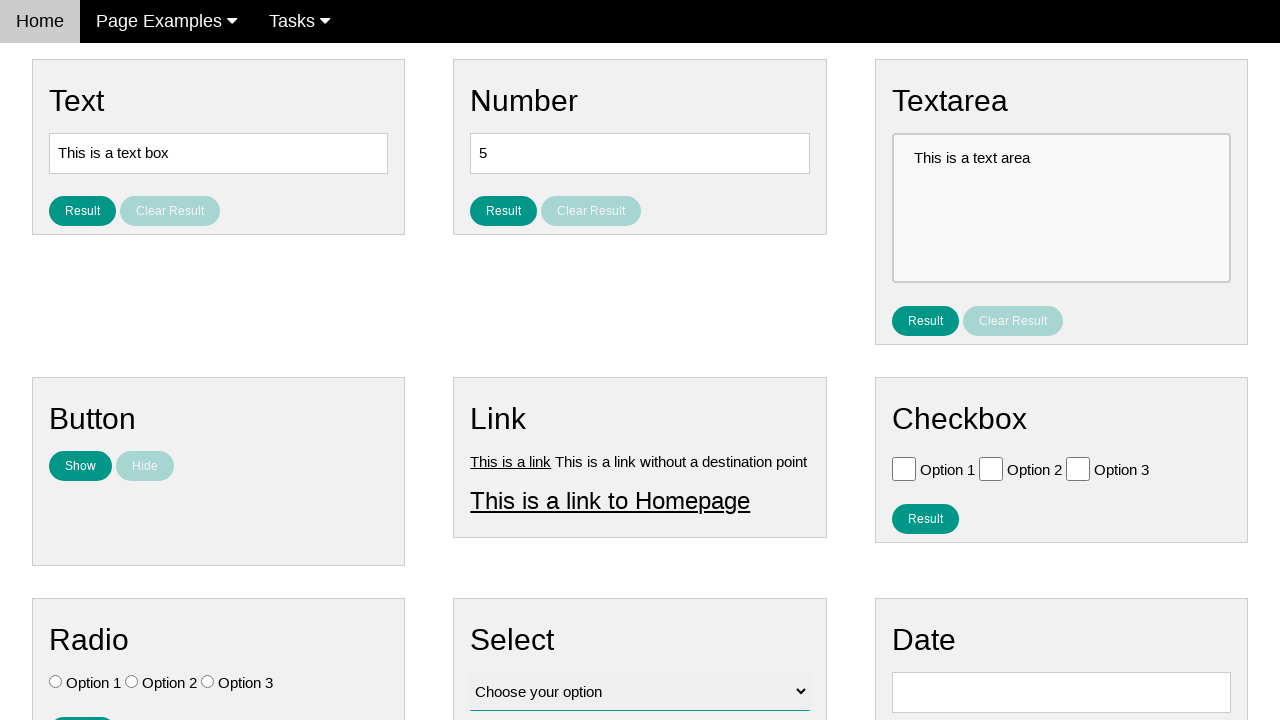

Verified page URL is correct
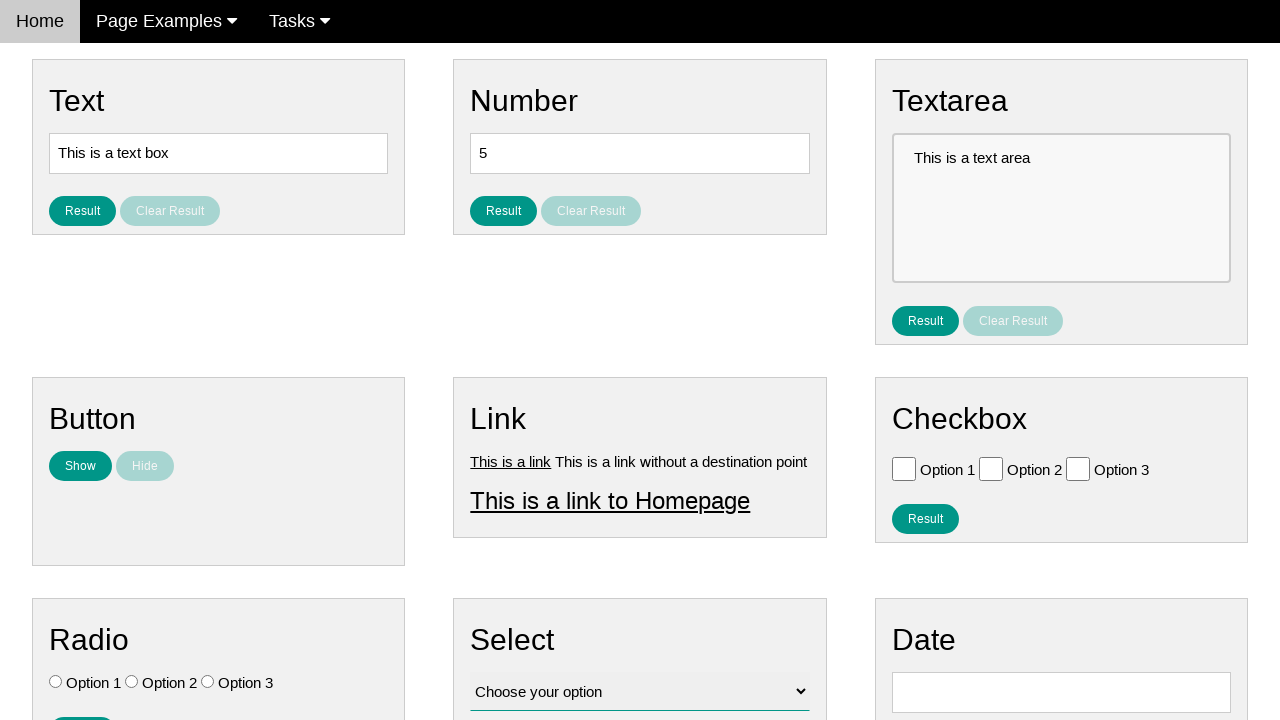

Verified text box contains original value: 'This is a text box'
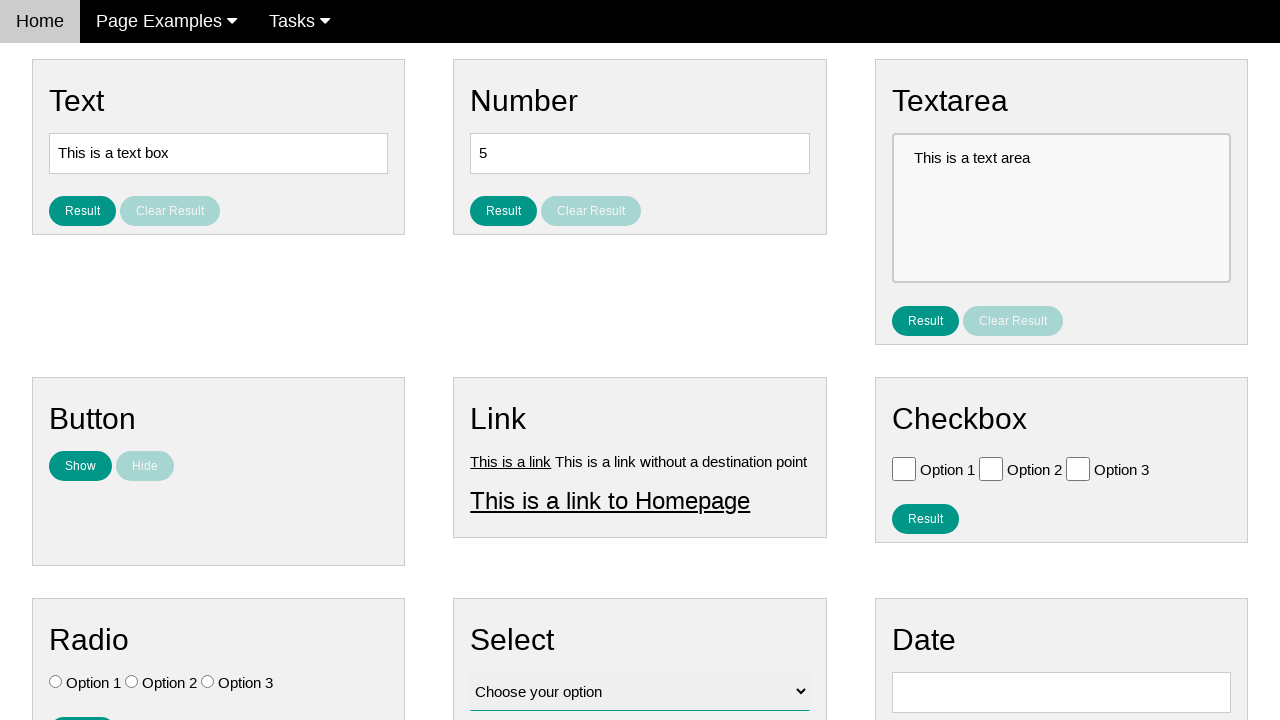

Filled text box with modified value: 'This is a text box asd' on input[name='vfb-5']
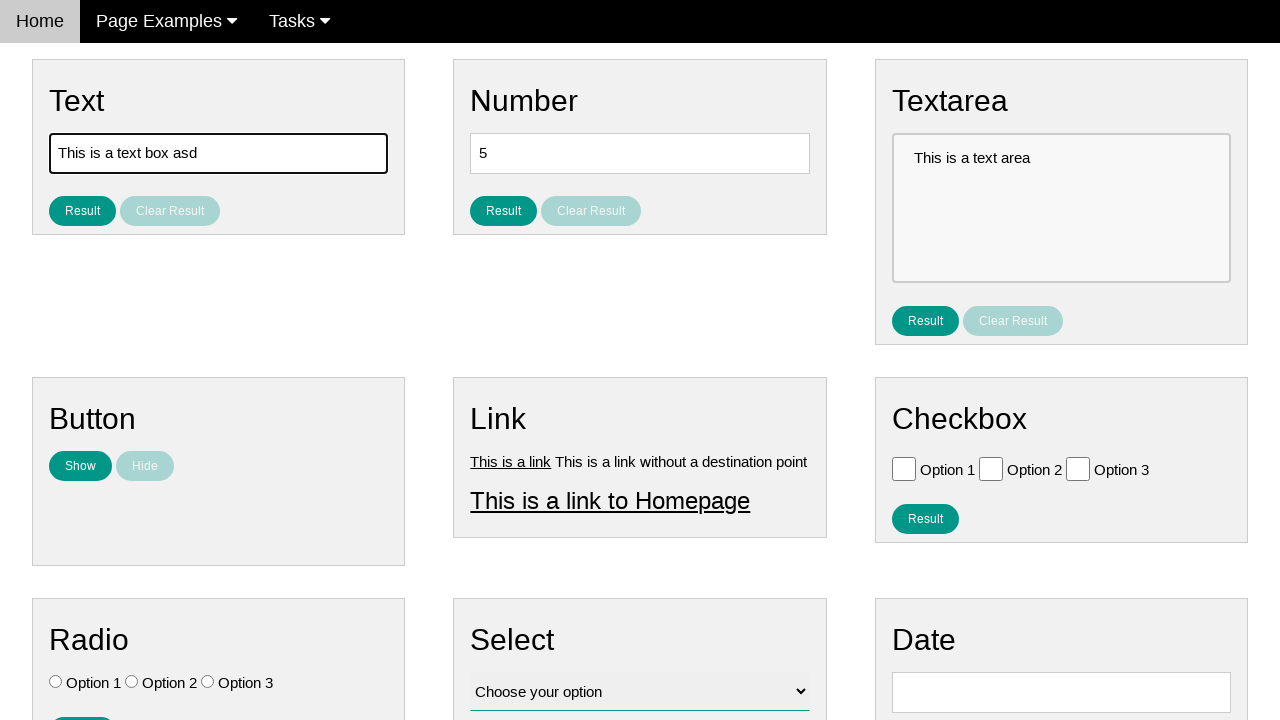

Verified text box value was successfully changed
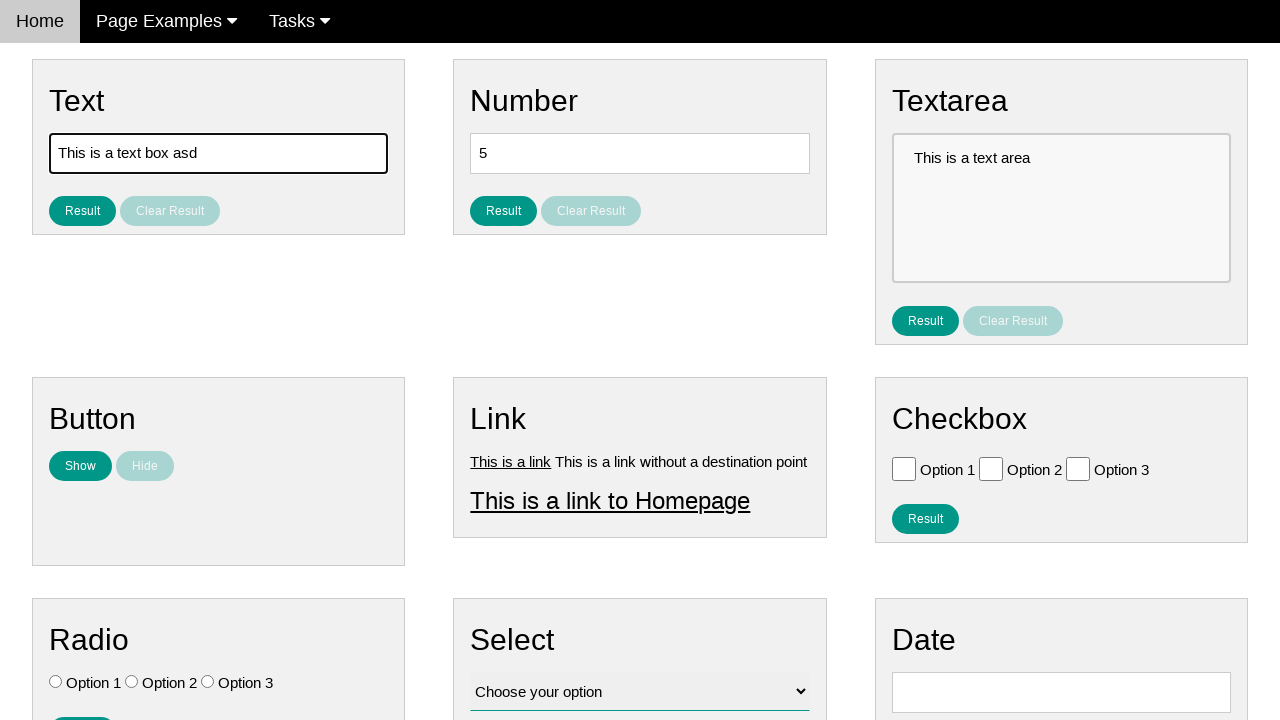

Reloaded the page
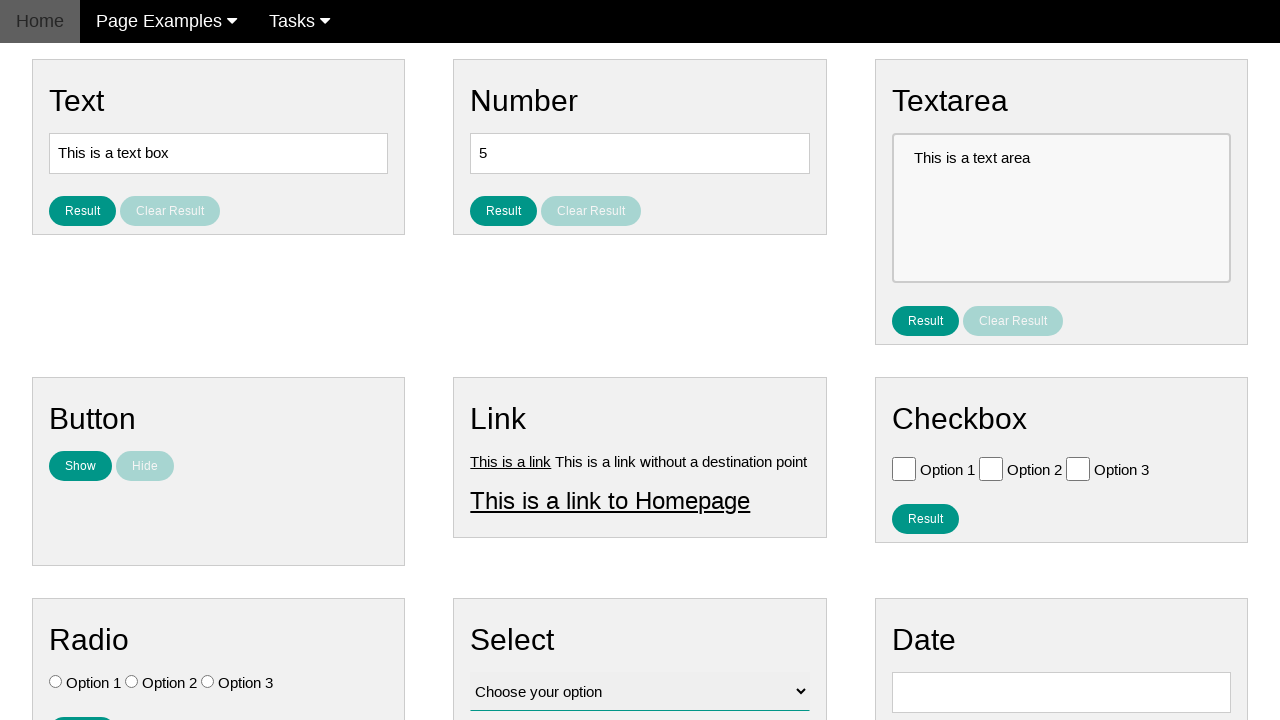

Verified text box was reset to original value after refresh
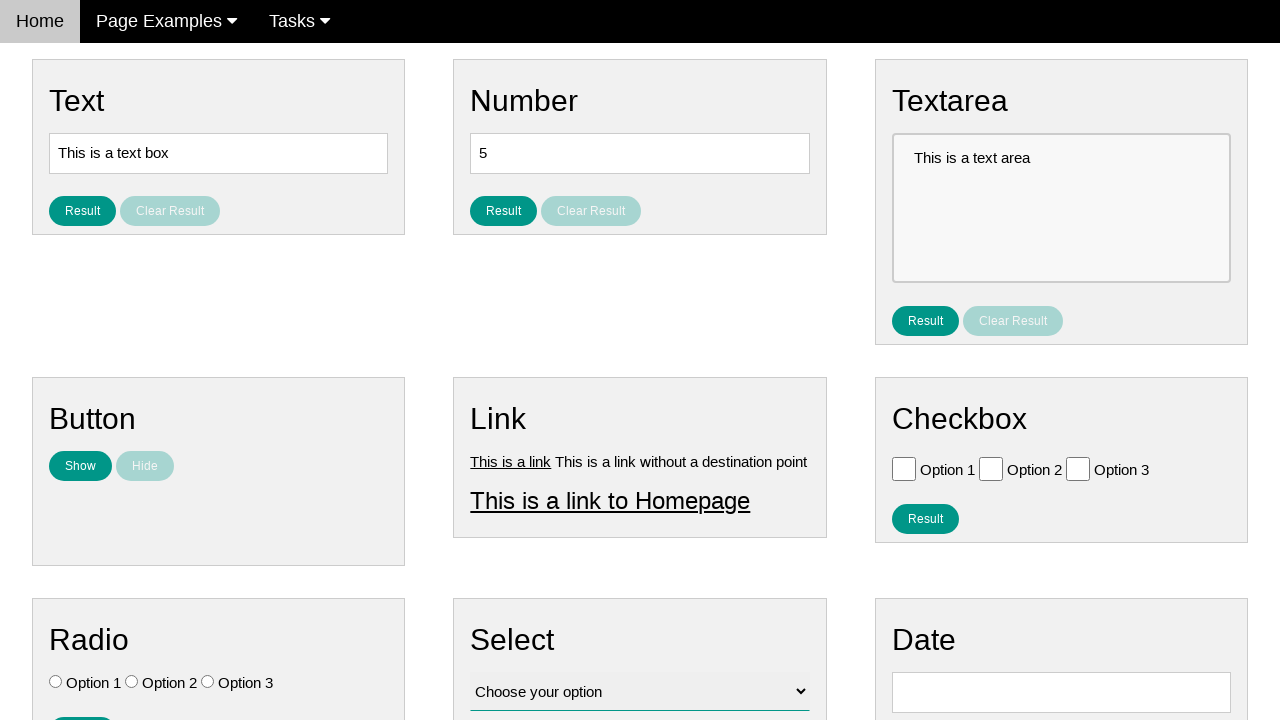

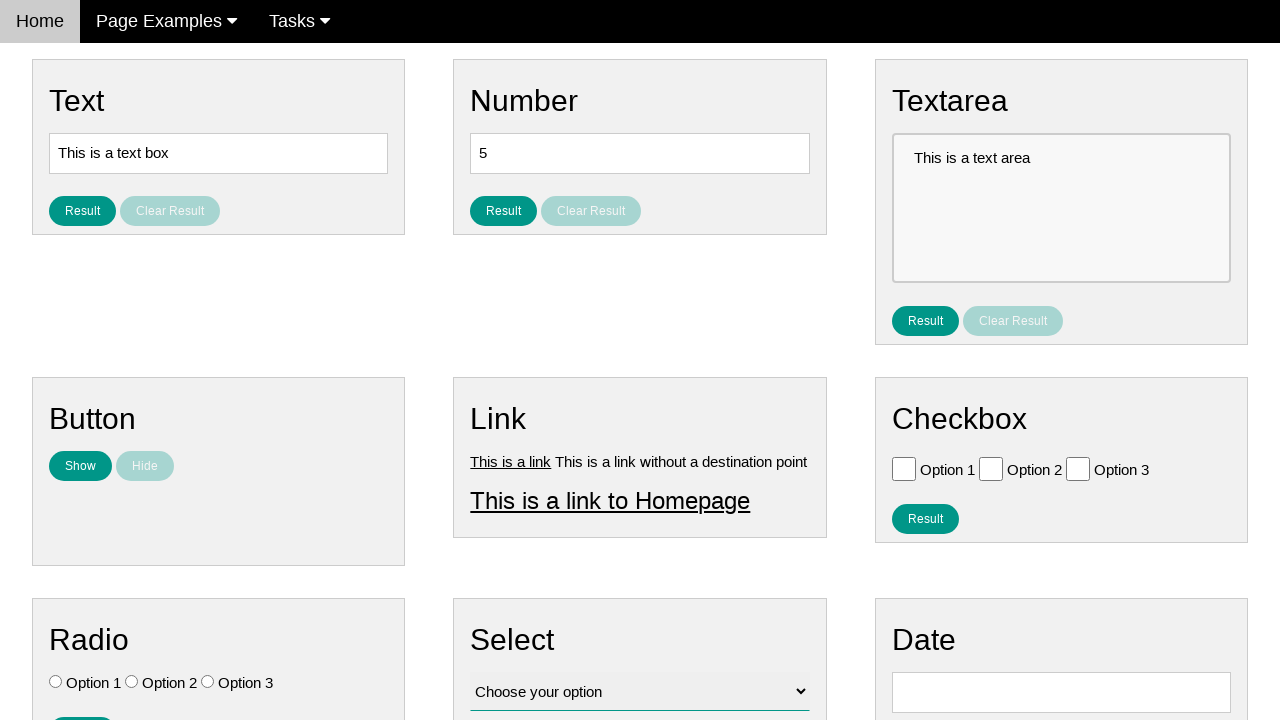